Tests registration form validation when password is too short (less than 6 characters)

Starting URL: https://alada.vn/tai-khoan/dang-ky.html

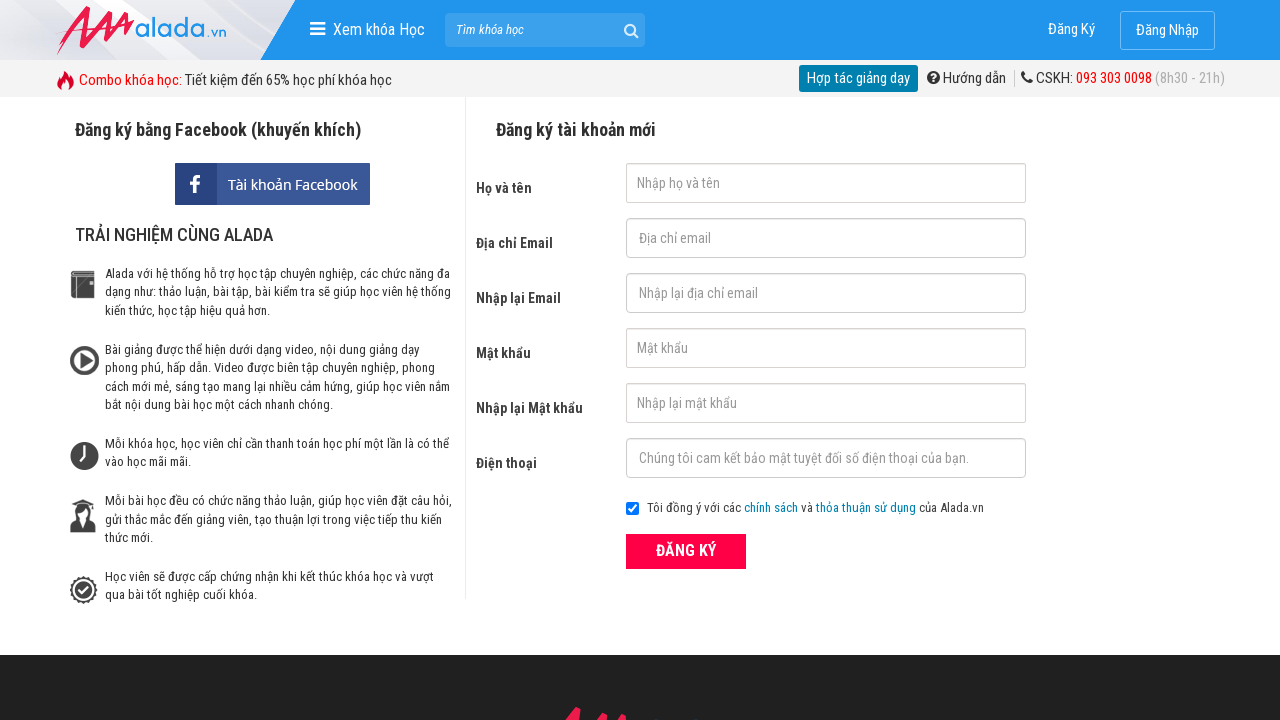

Filled first name field with 'Chang' on #txtFirstname
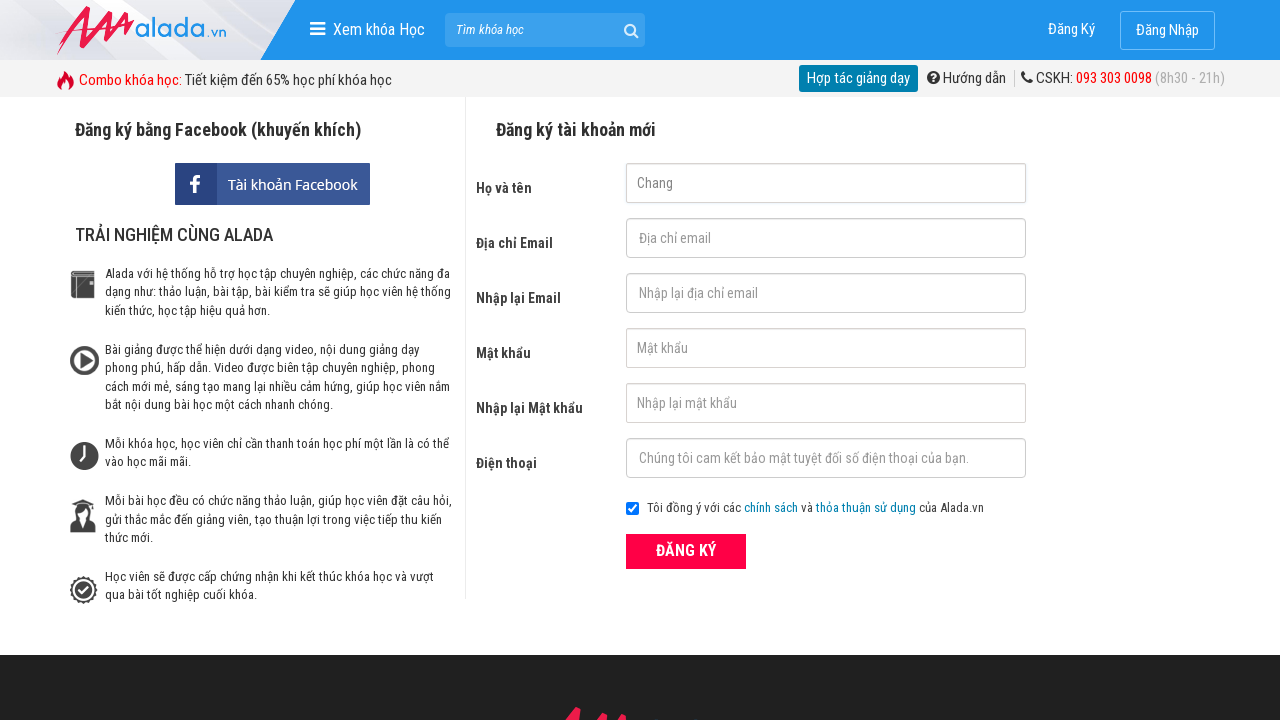

Filled email field with 'changhtt@icetea.com' on #txtEmail
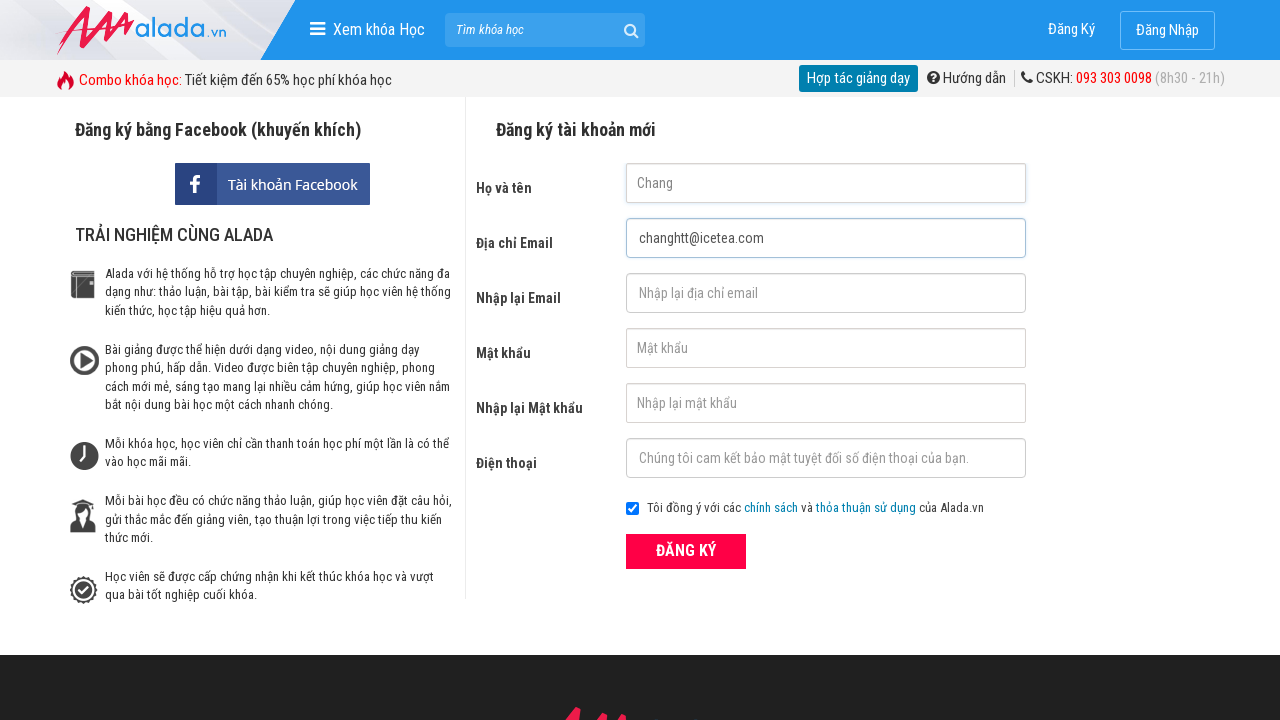

Filled confirm email field with 'changhtt@icetea.com' on #txtCEmail
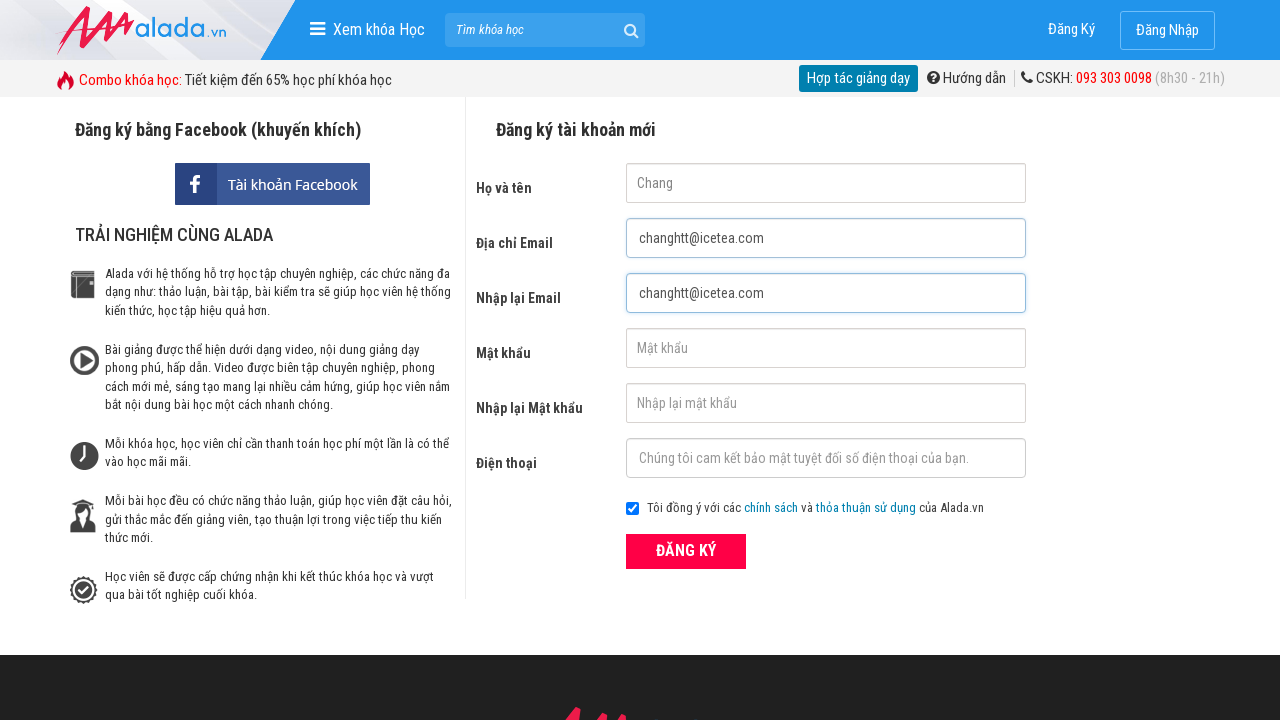

Filled password field with short password '123' (less than 6 characters) on #txtPassword
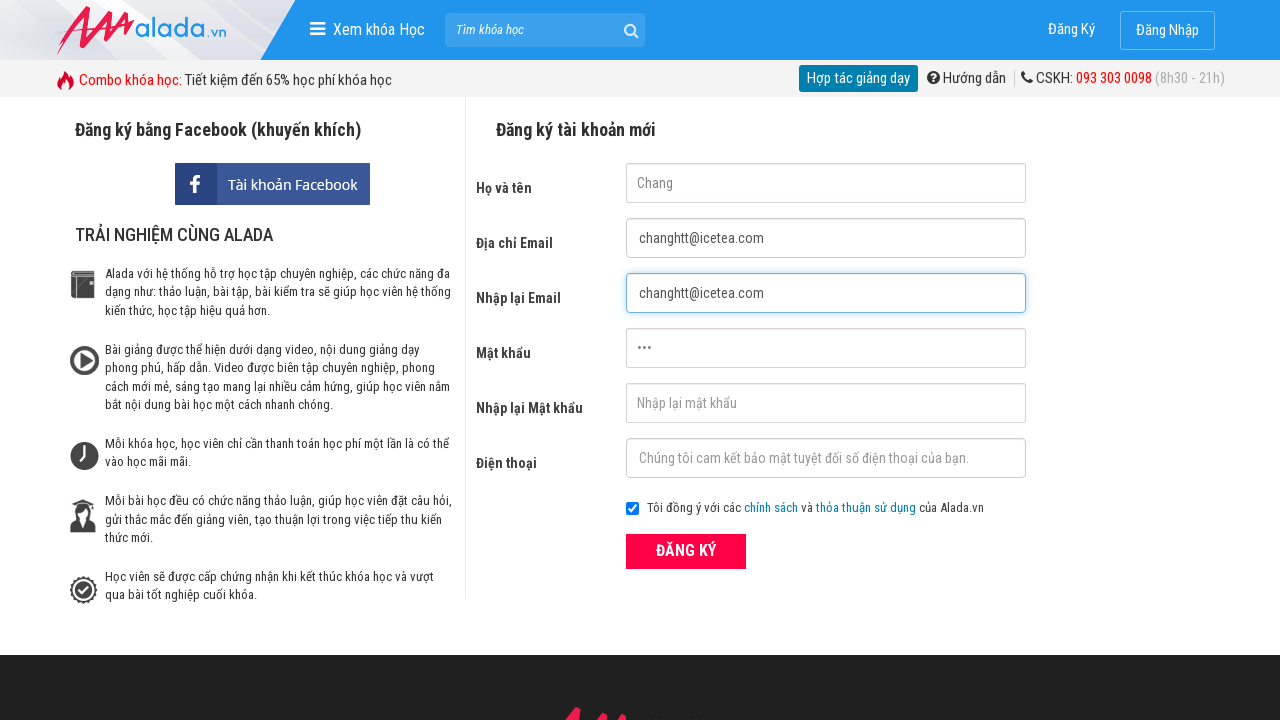

Filled confirm password field with '123' on #txtCPassword
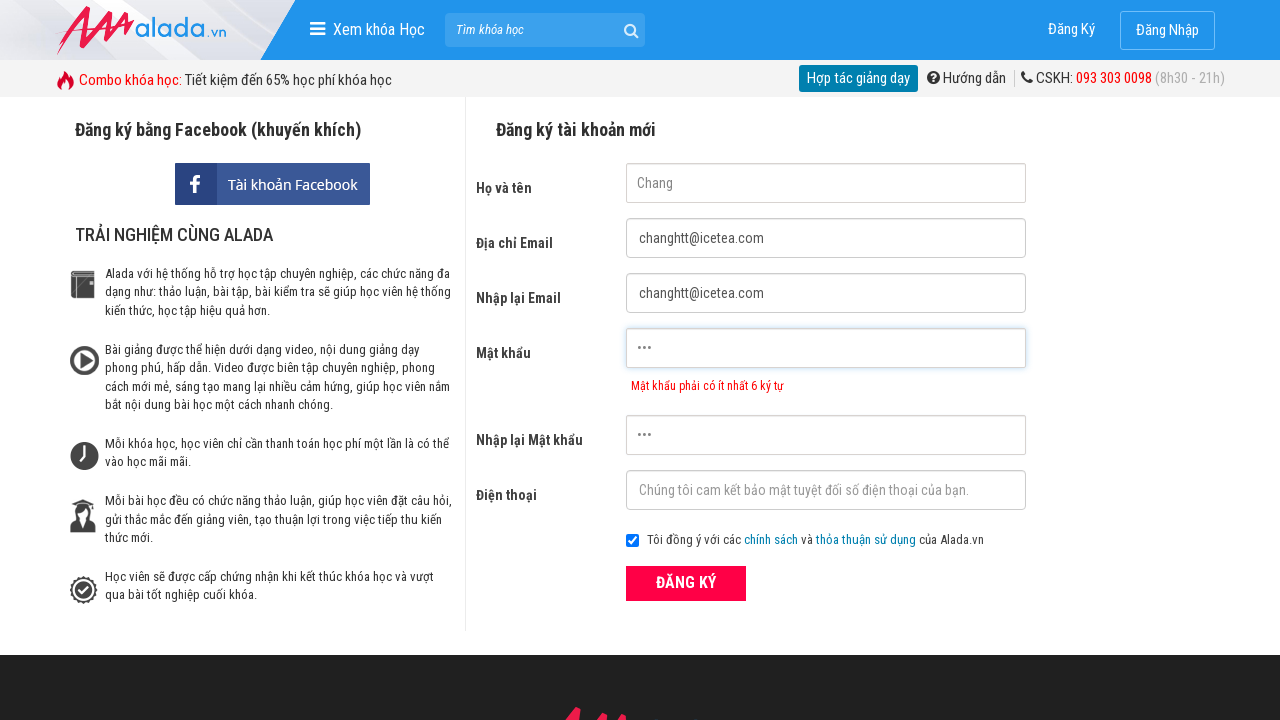

Filled phone number field with '0379423906' on #txtPhone
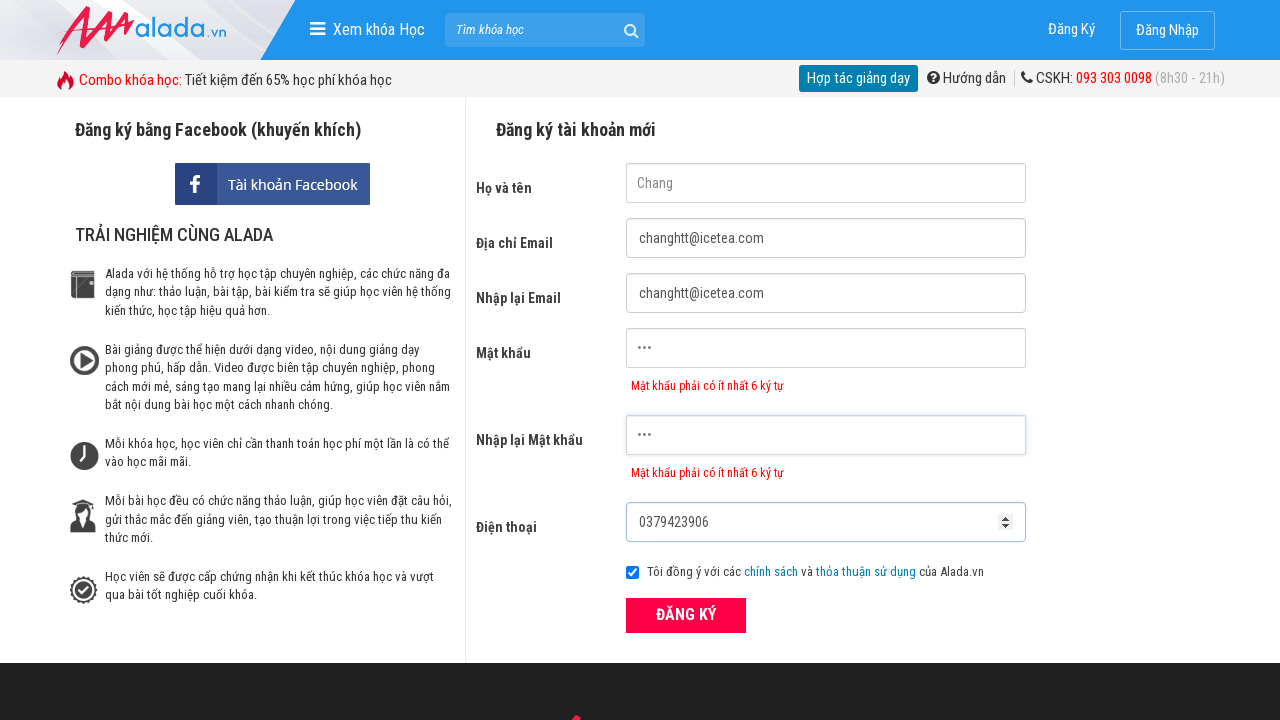

Clicked the register button to submit form at (686, 615) on div.field_btn button.btn_pink_sm.fs16
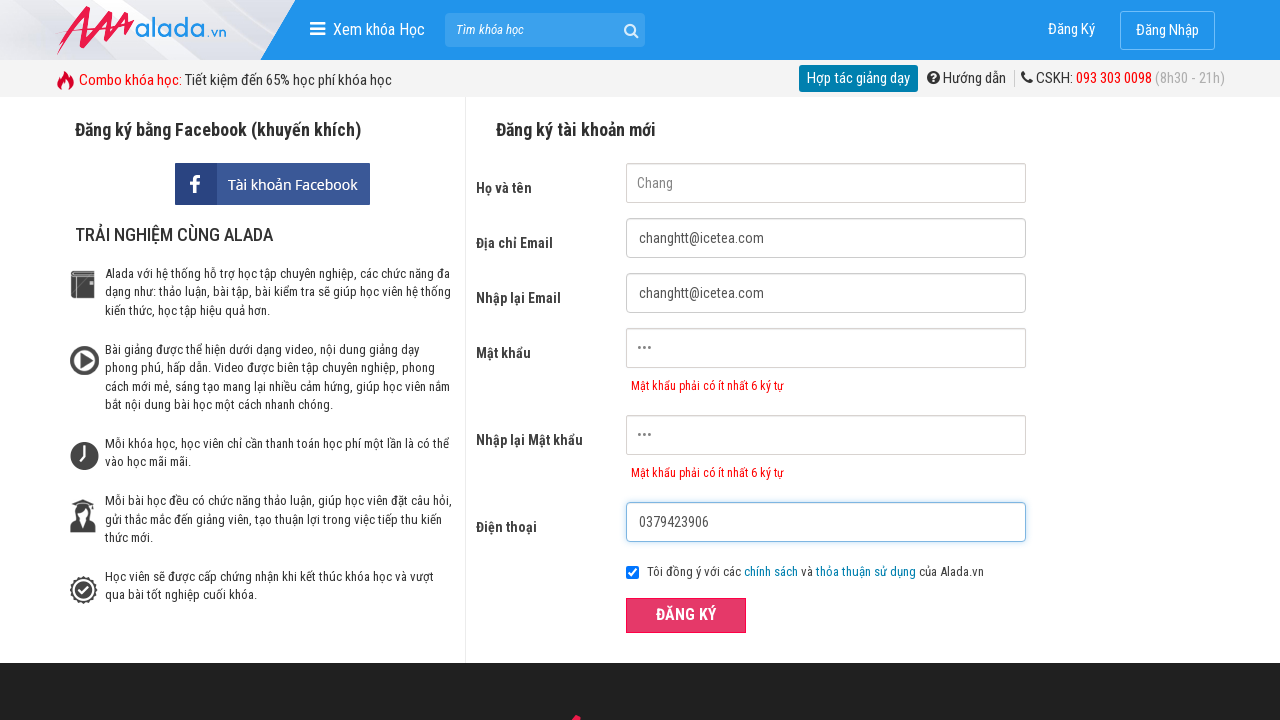

Password error message element appeared
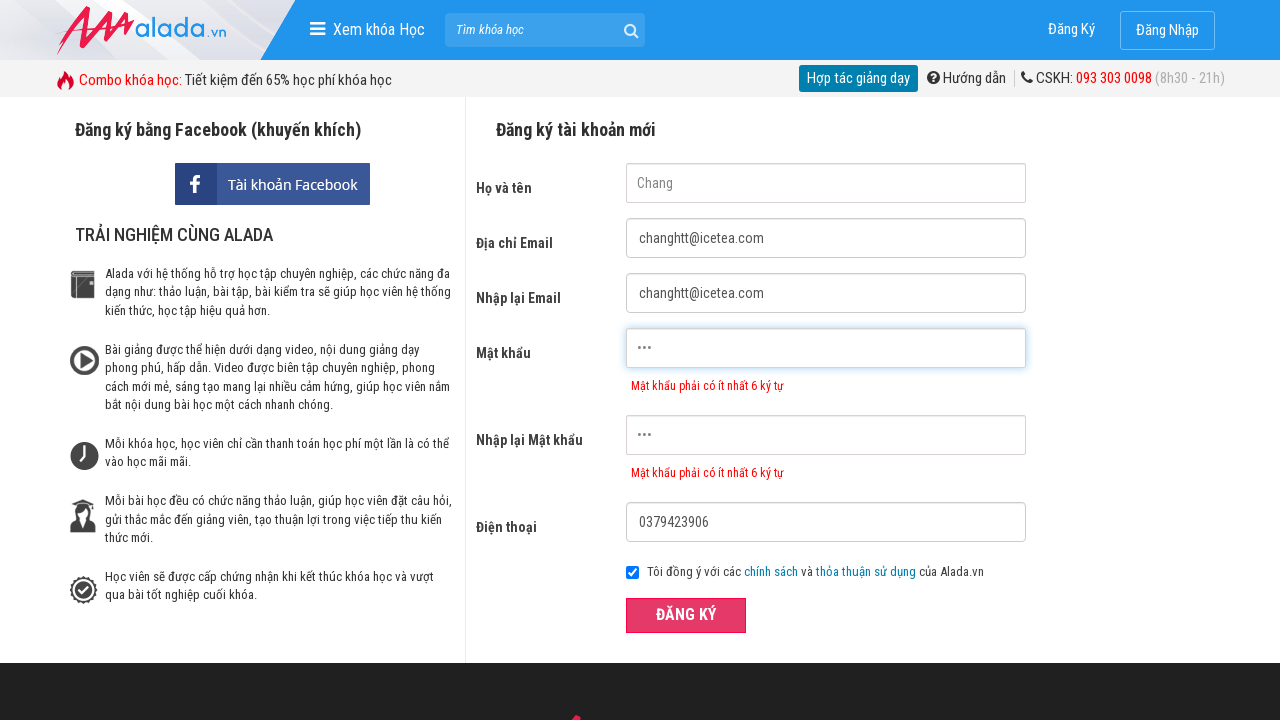

Verified password error message: 'Mật khẩu phải có ít nhất 6 ký tự'
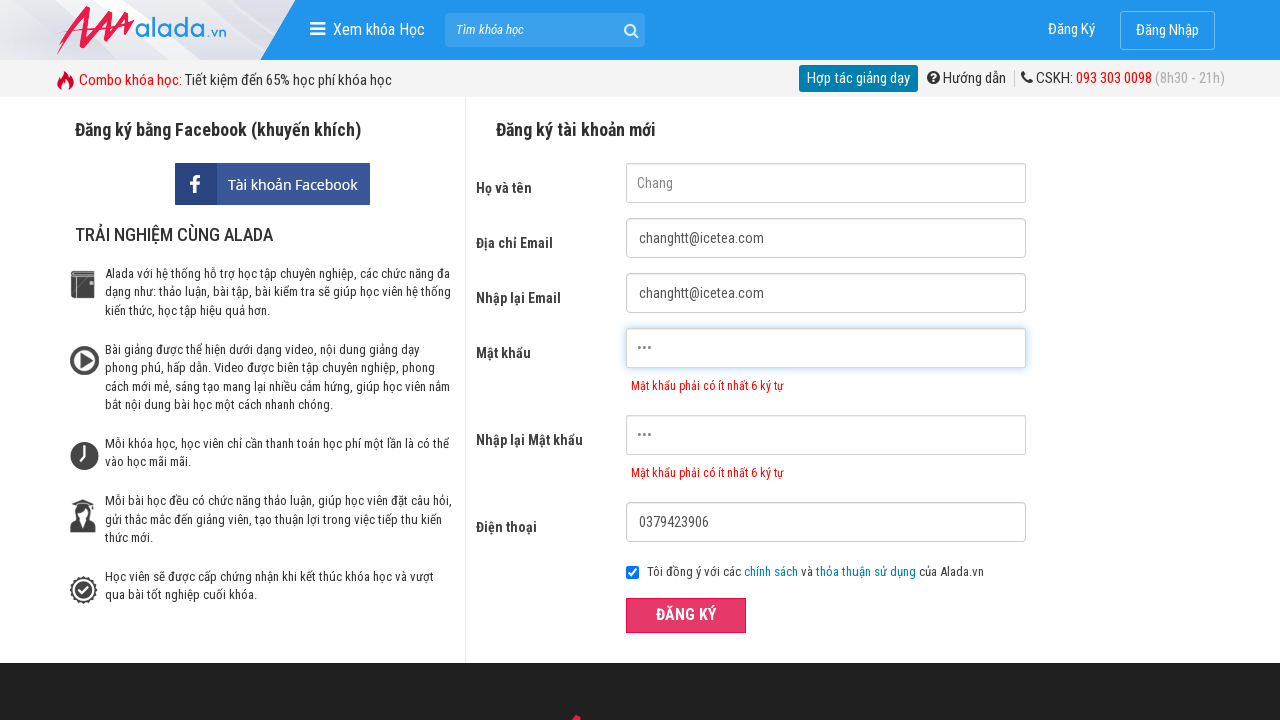

Verified confirm password error message: 'Mật khẩu phải có ít nhất 6 ký tự'
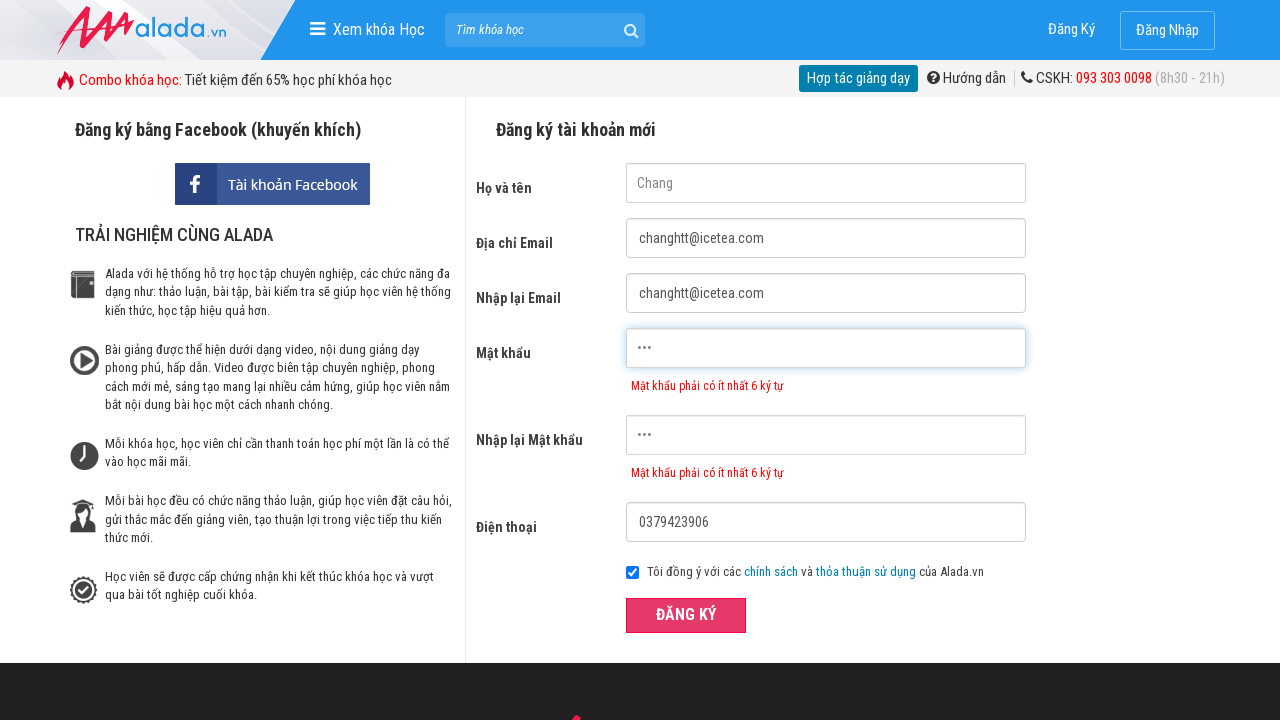

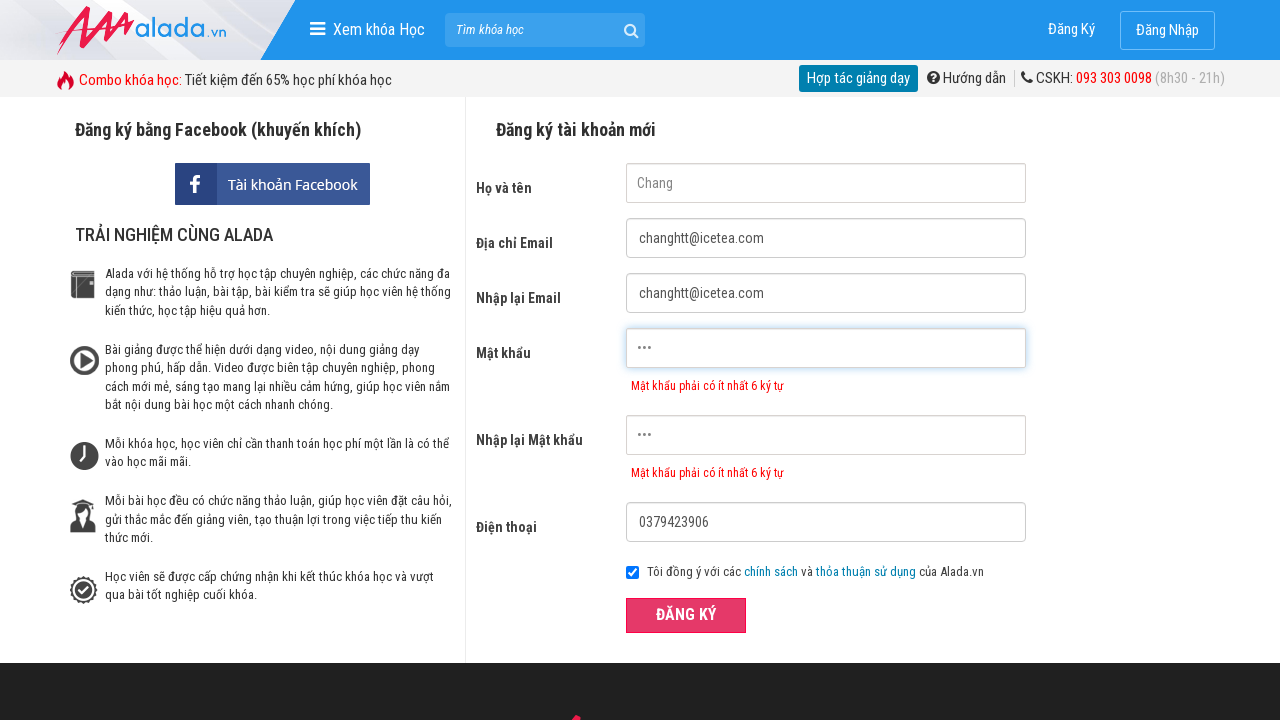